Navigates to todomvc.com and then to playwright.dev to test explicit tracing

Starting URL: http://todomvc.com

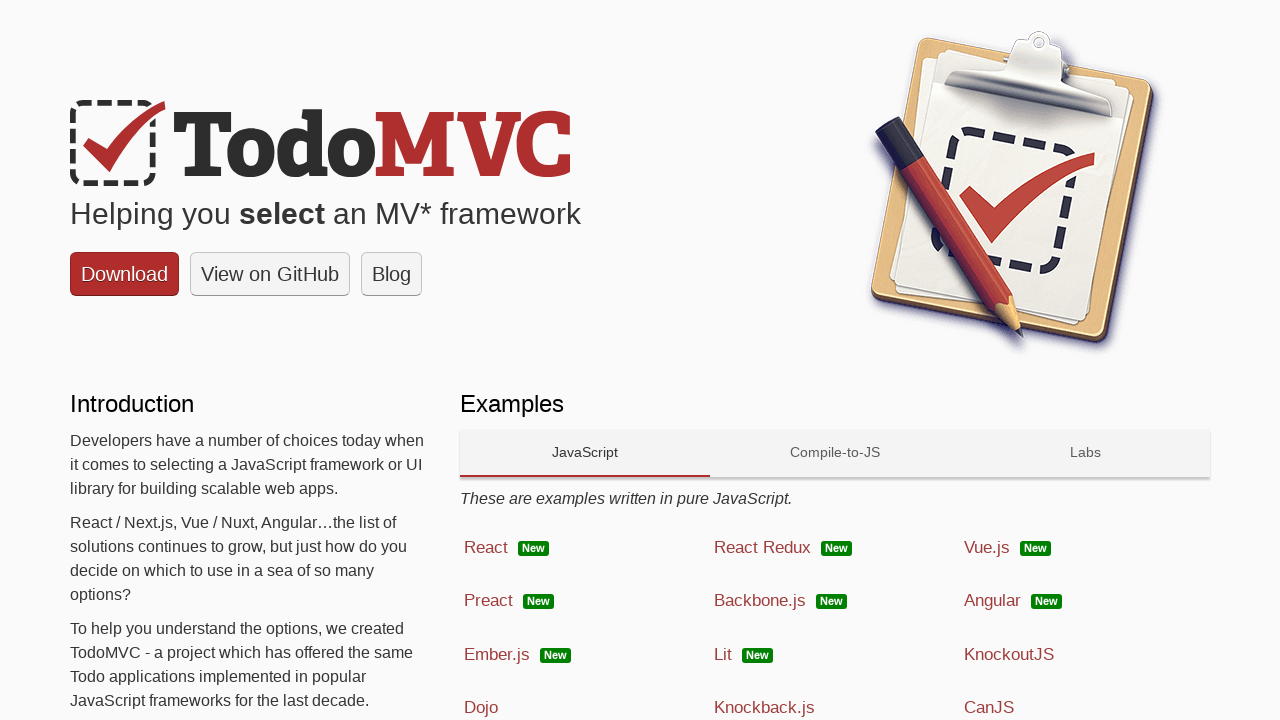

Navigated to playwright.dev
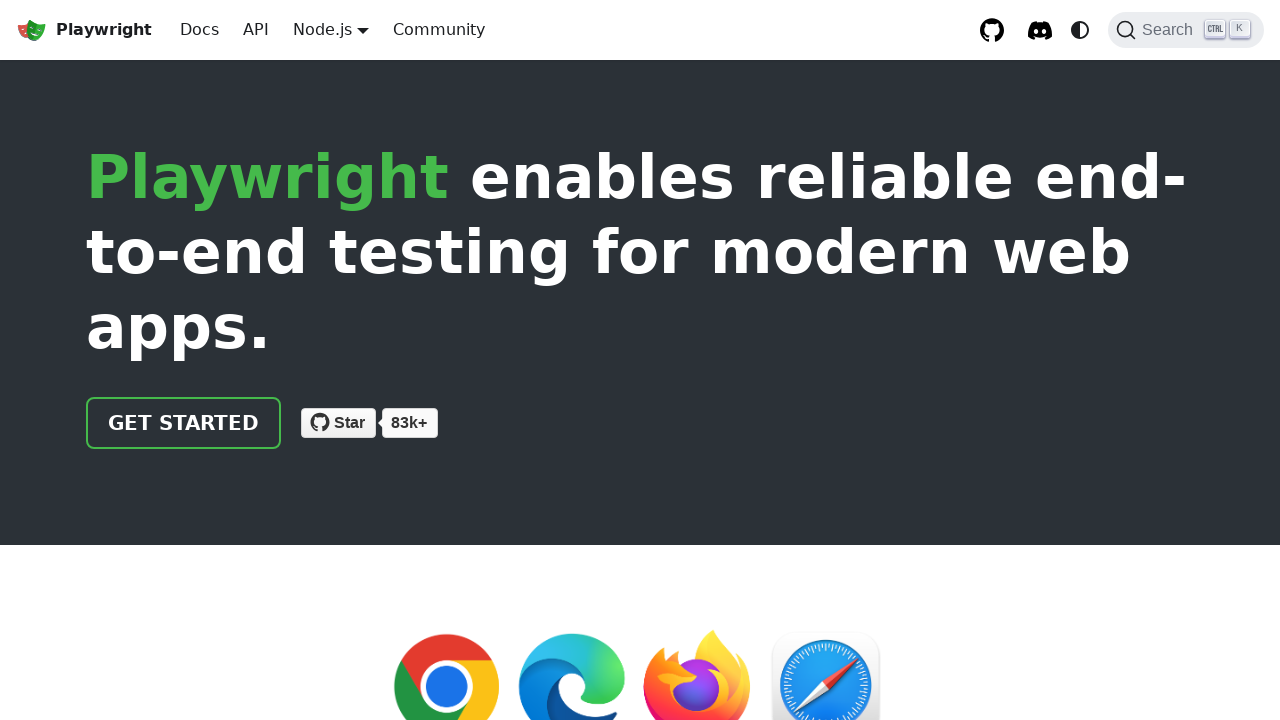

Playwright.dev page loaded
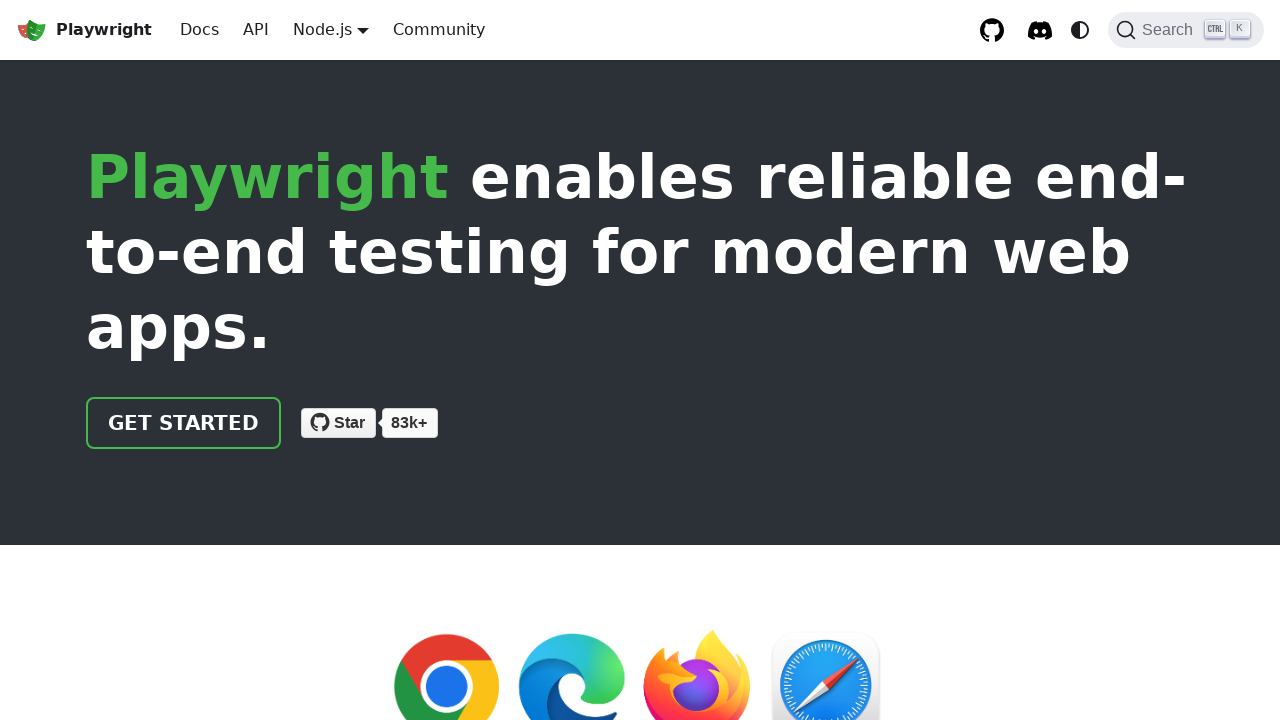

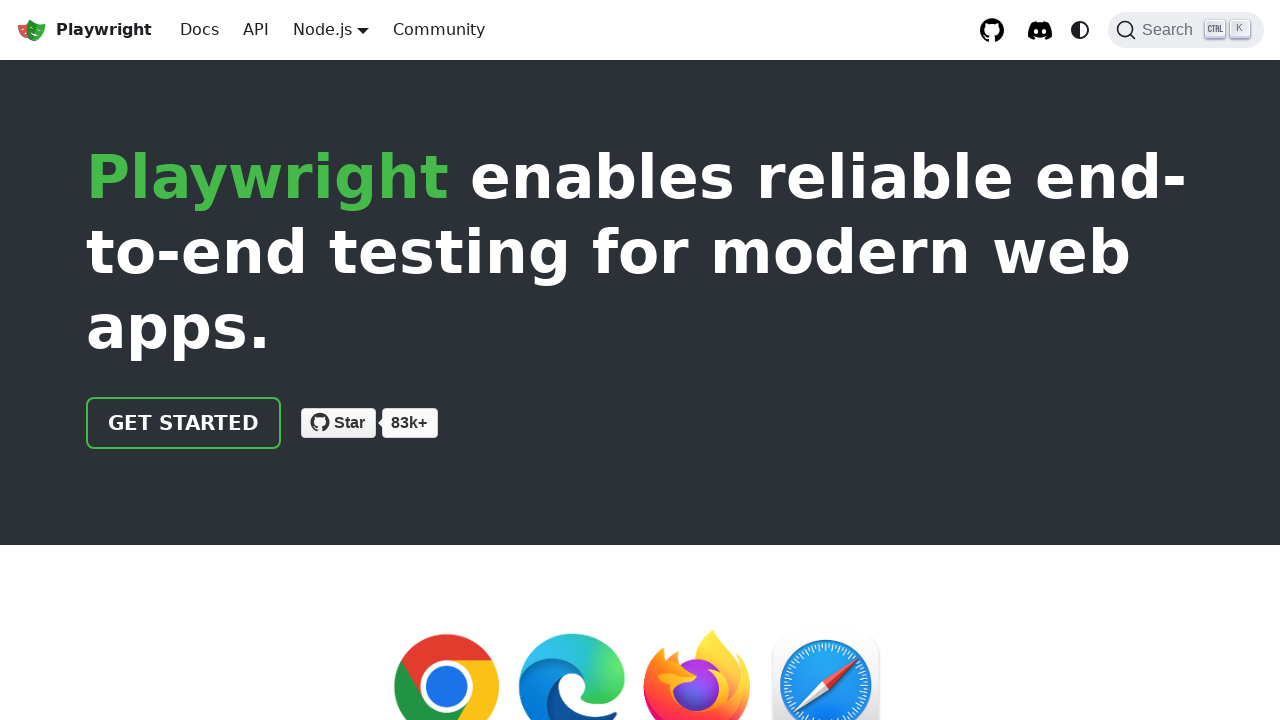